Tests nested frame navigation by switching through multiple nested frames to access content in the middle frame

Starting URL: https://the-internet.herokuapp.com/

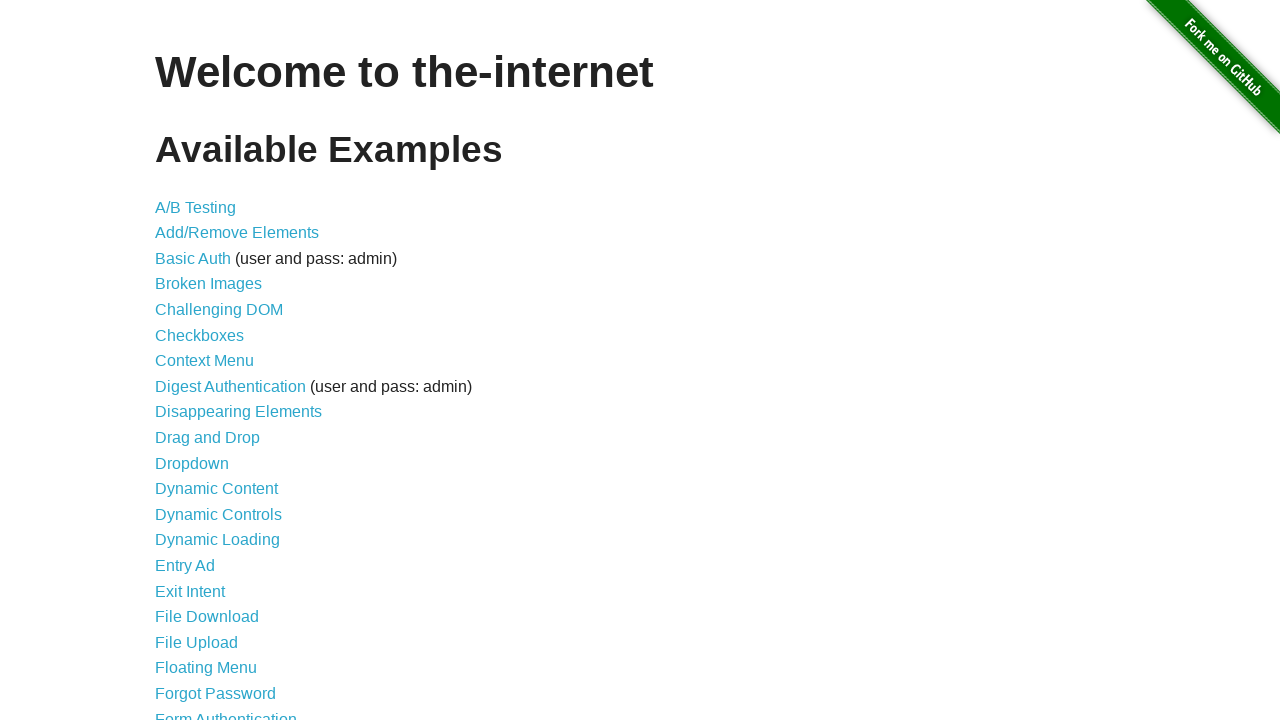

Clicked on Nested Frames link at (210, 395) on a:has-text('Nested Frames')
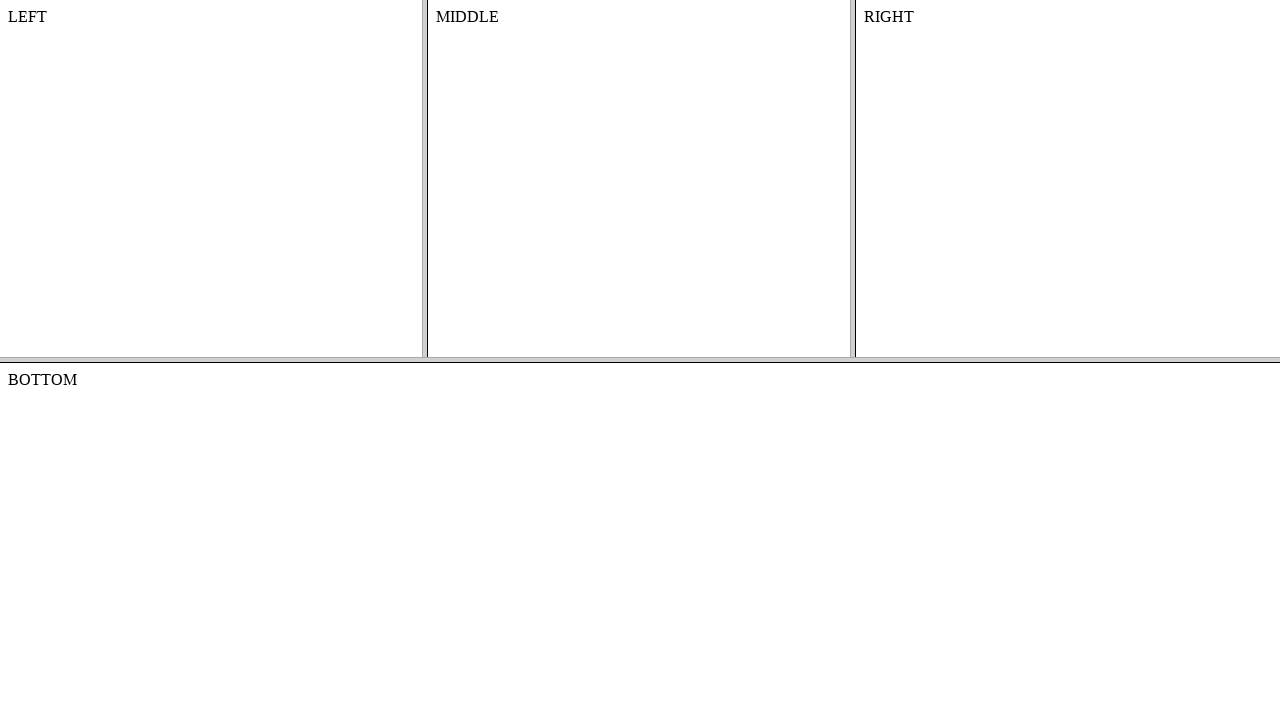

Located top frame element
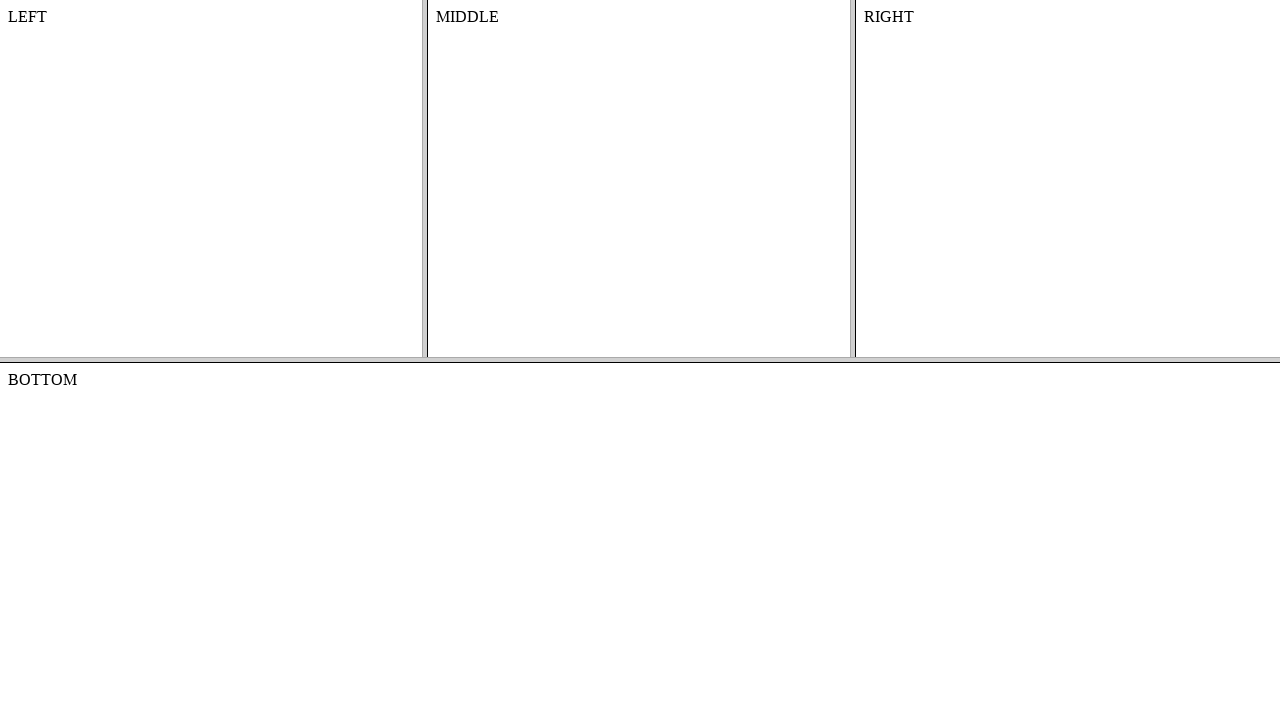

Located middle frame nested within top frame
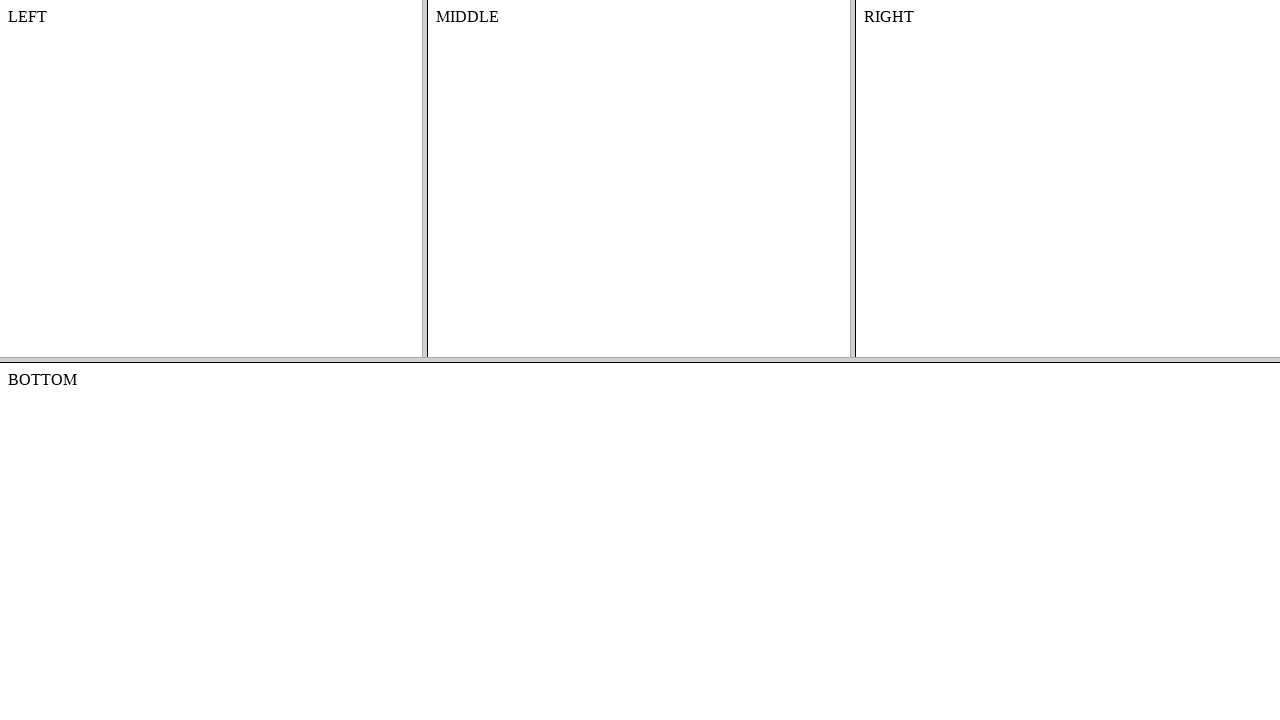

Retrieved text content from middle frame: 'MIDDLE' div
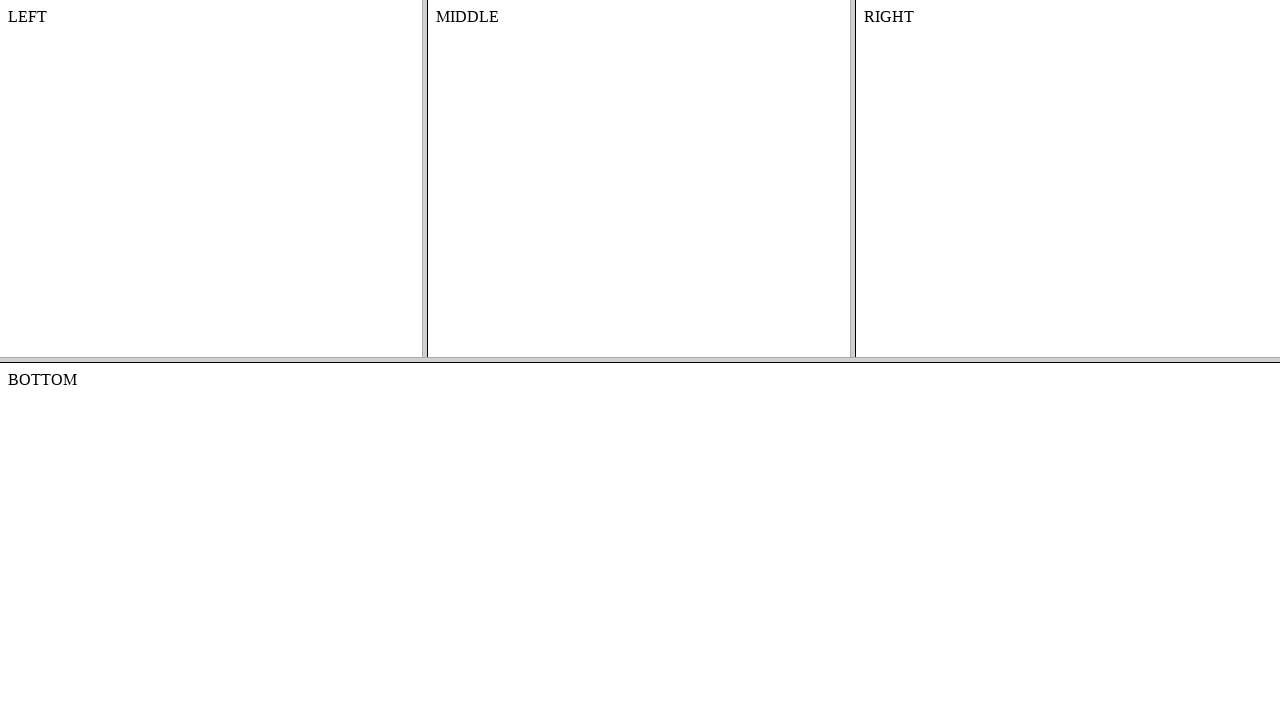

Printed middle frame text content: MIDDLE
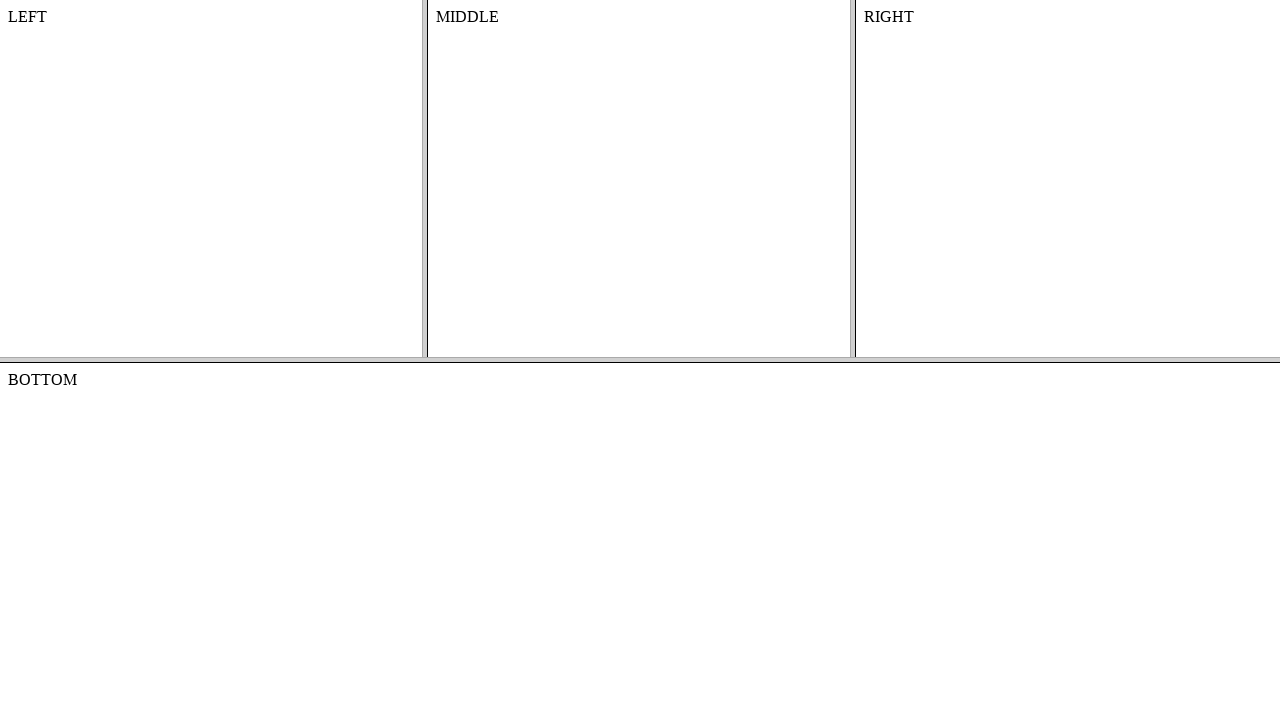

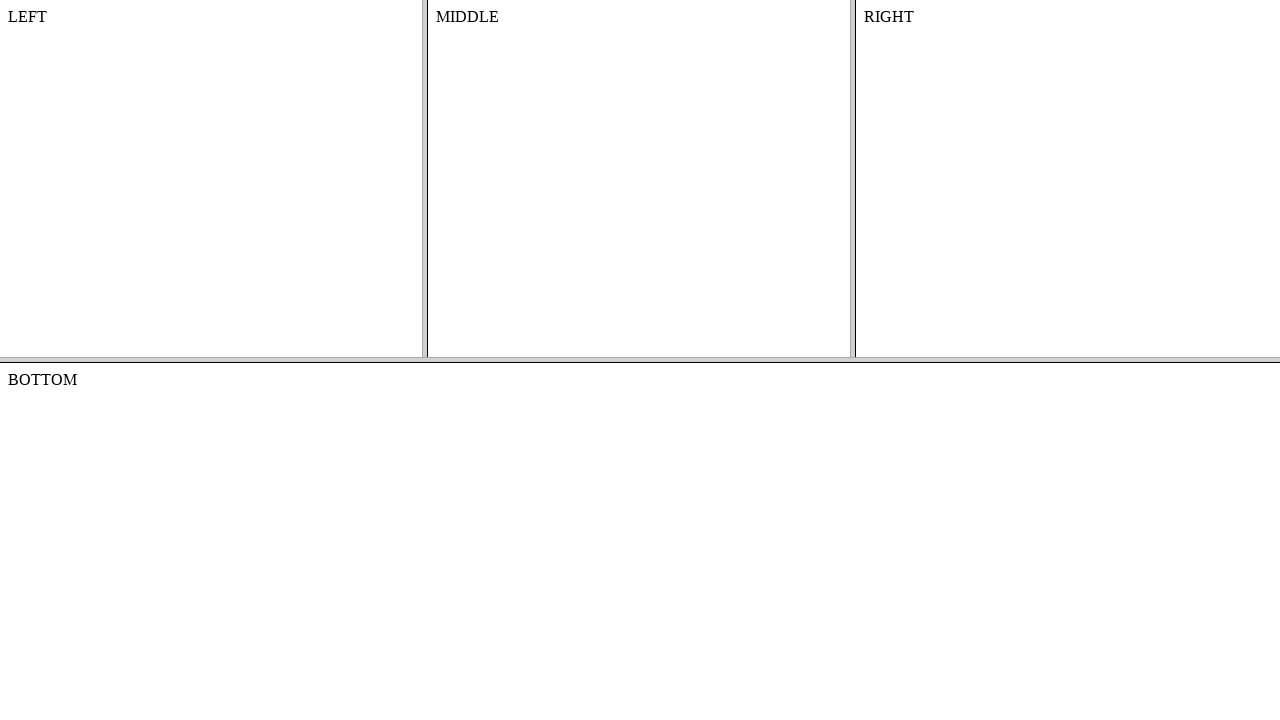